Tests JavaScript confirm box by clicking OK button and verifying the result message

Starting URL: http://automationbykrishna.com/

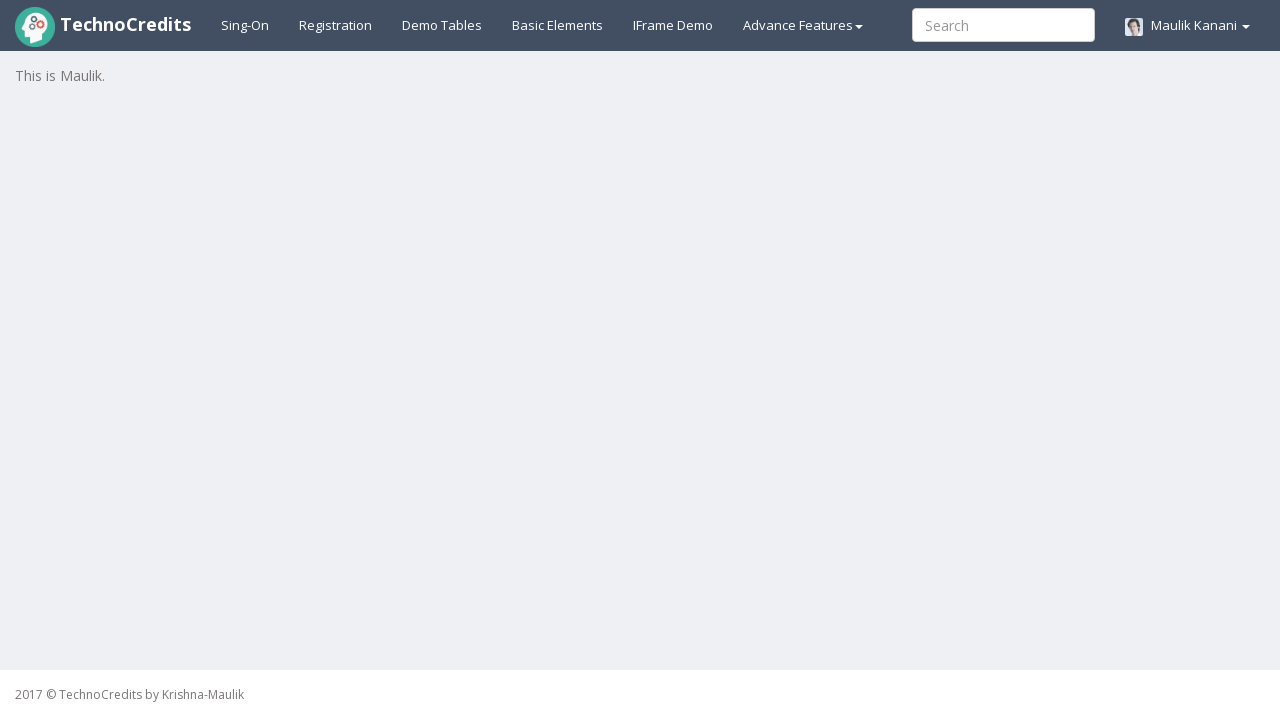

Clicked on basic elements section at (558, 25) on #basicelements
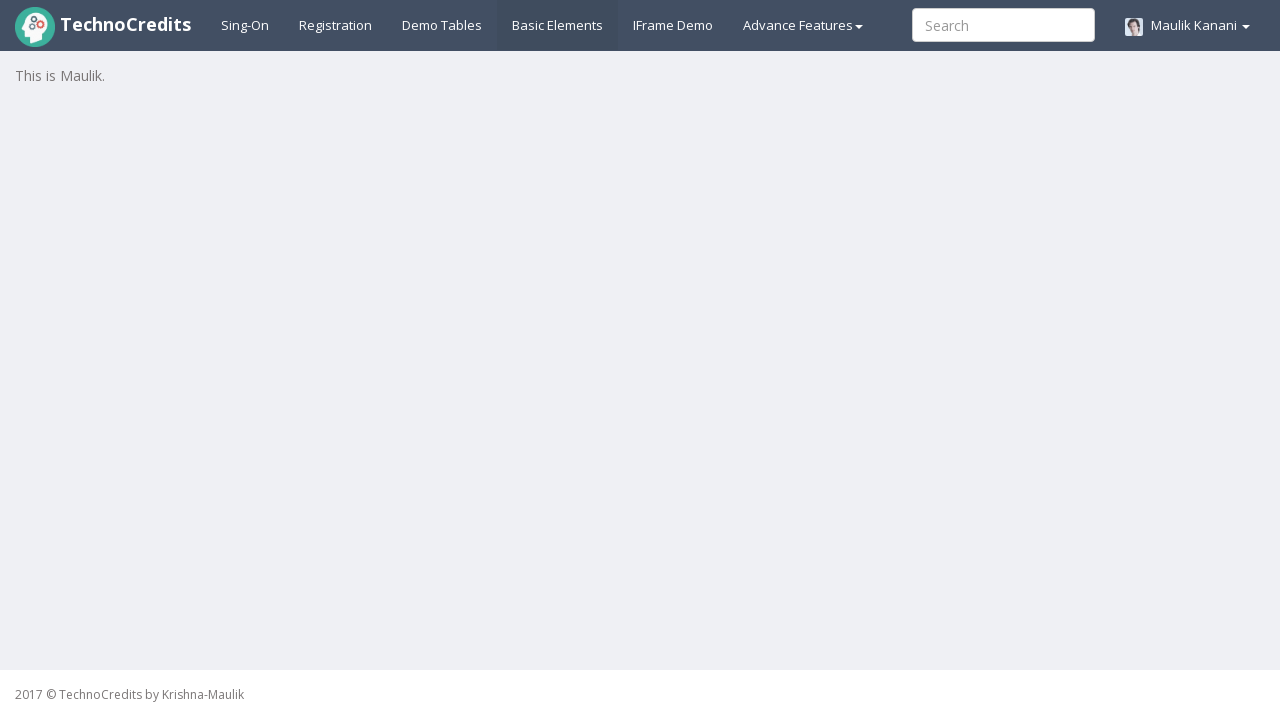

Scrolled down by 250 pixels to make confirm box button visible
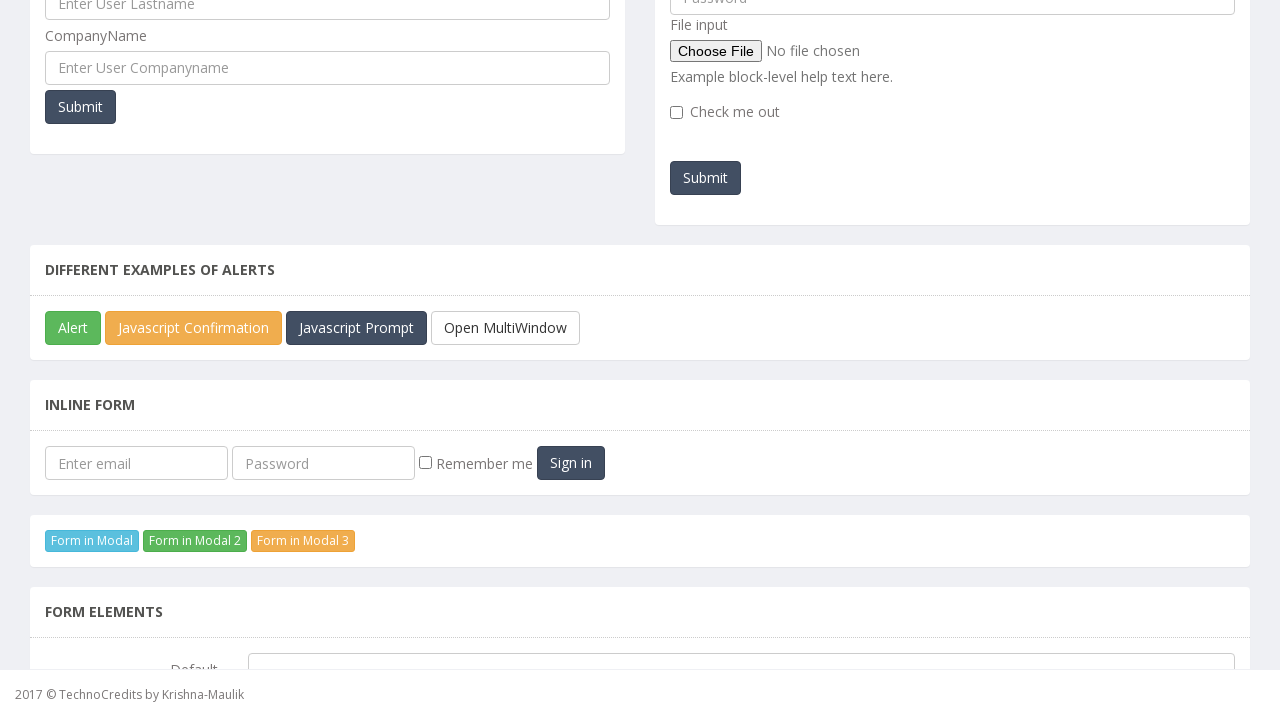

Clicked JavaScript confirm box button at (194, 328) on #javascriptConfirmBox
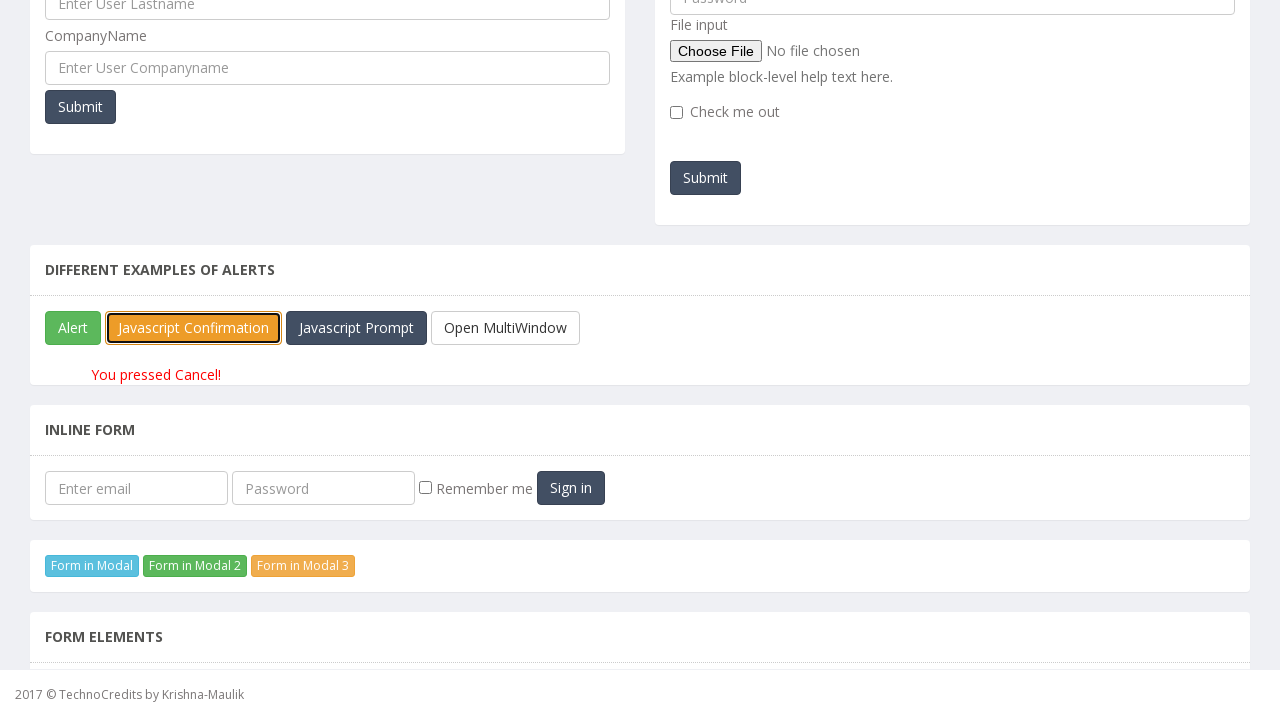

Accepted the confirm dialog by clicking OK
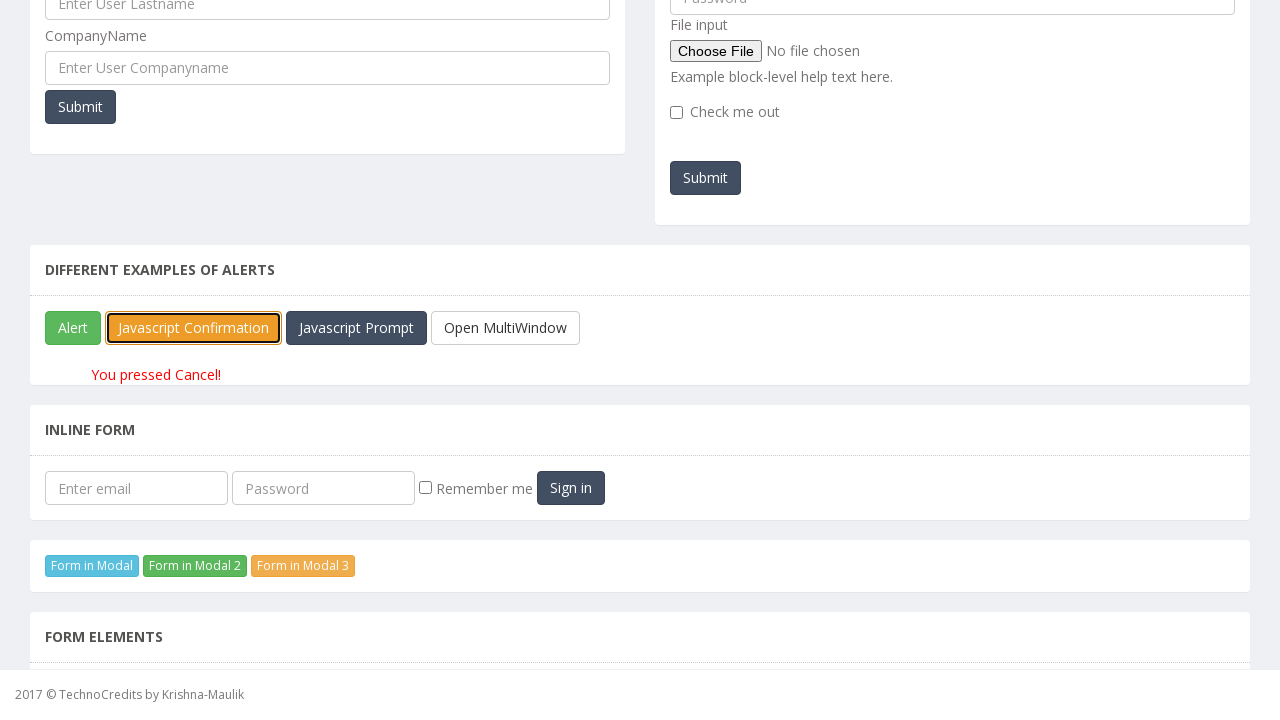

Verified result message element loaded after accepting confirm dialog
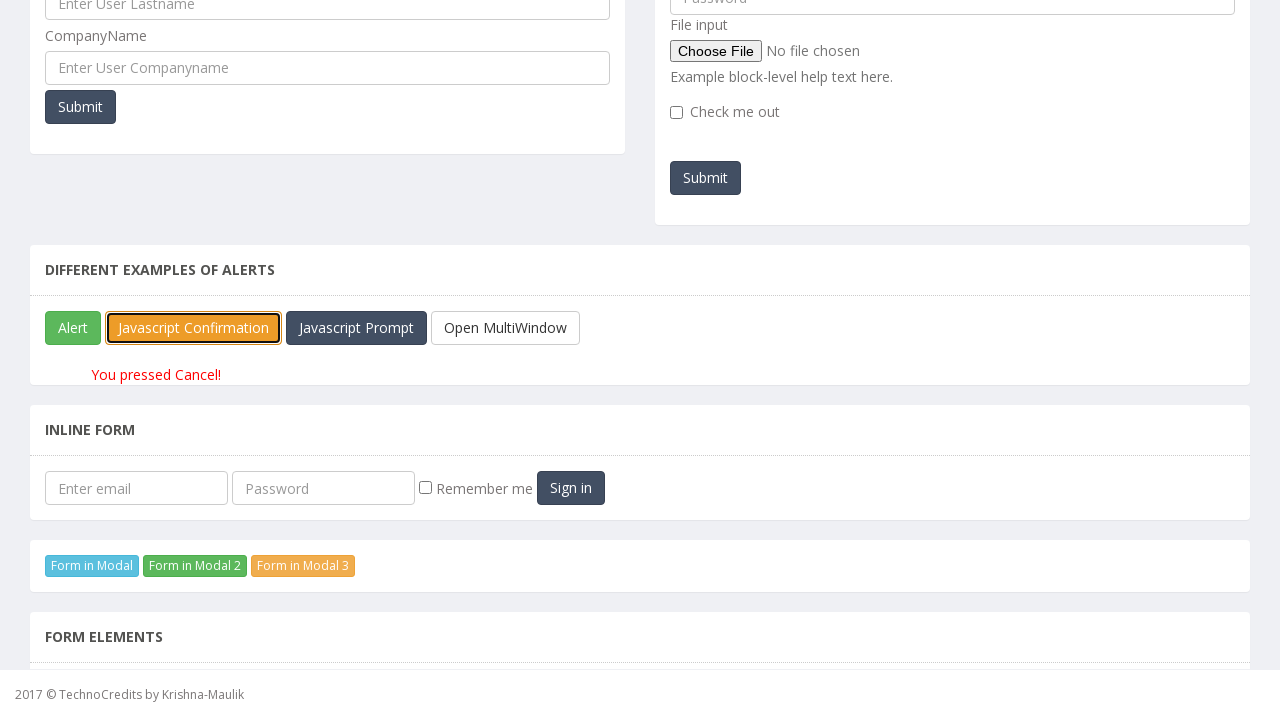

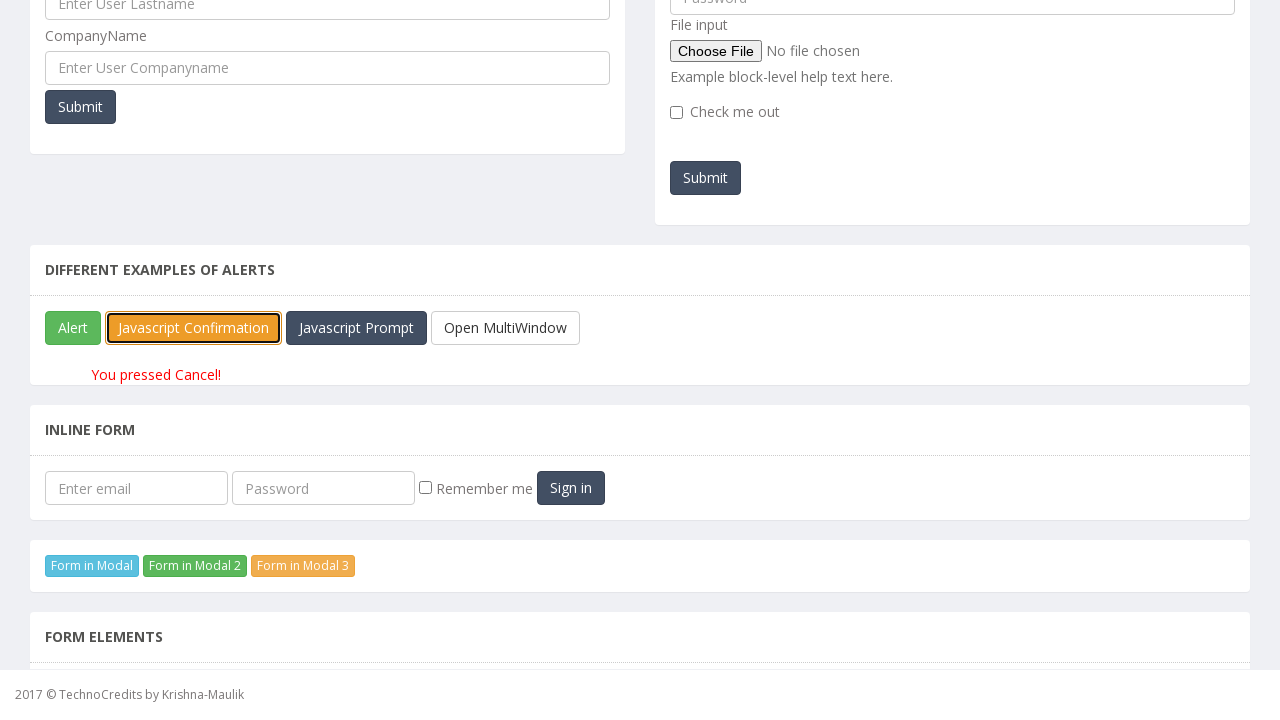